Tests a dropdown select form by reading two numbers from the page, calculating their sum, selecting that sum value from a dropdown, and clicking a submit button.

Starting URL: http://suninjuly.github.io/selects1.html

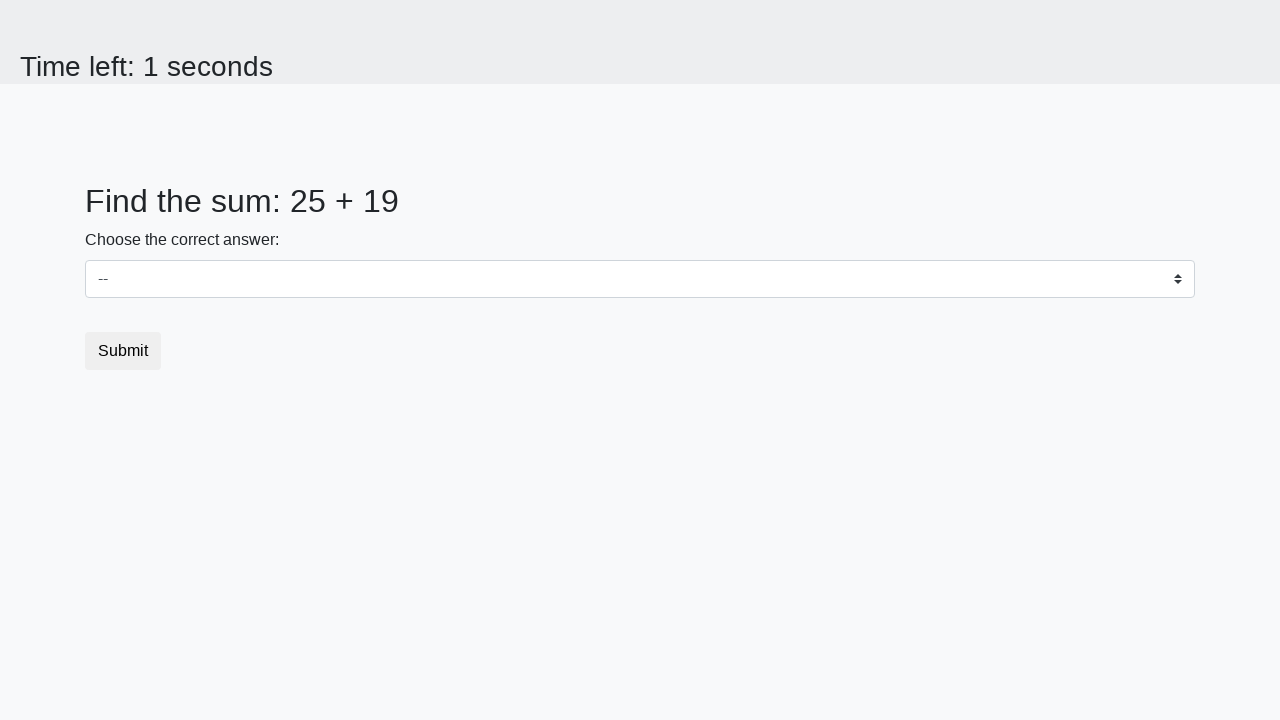

Read first number from span#num1
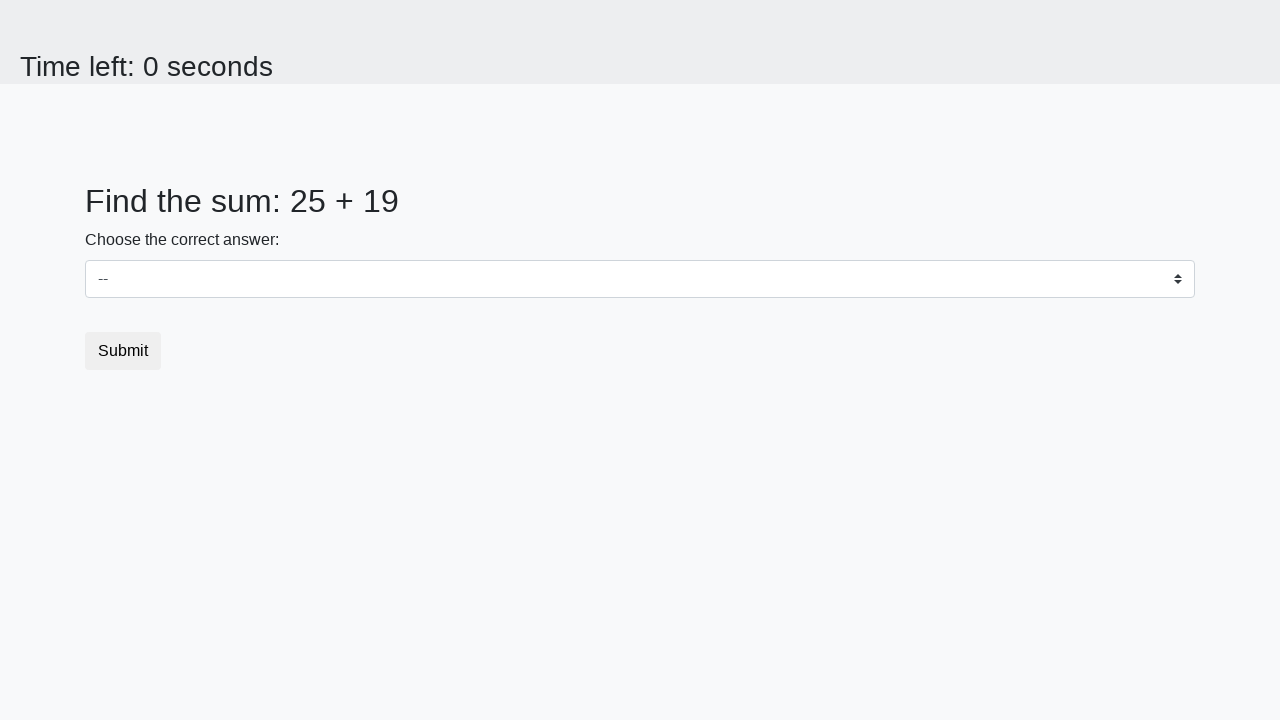

Read second number from span#num2
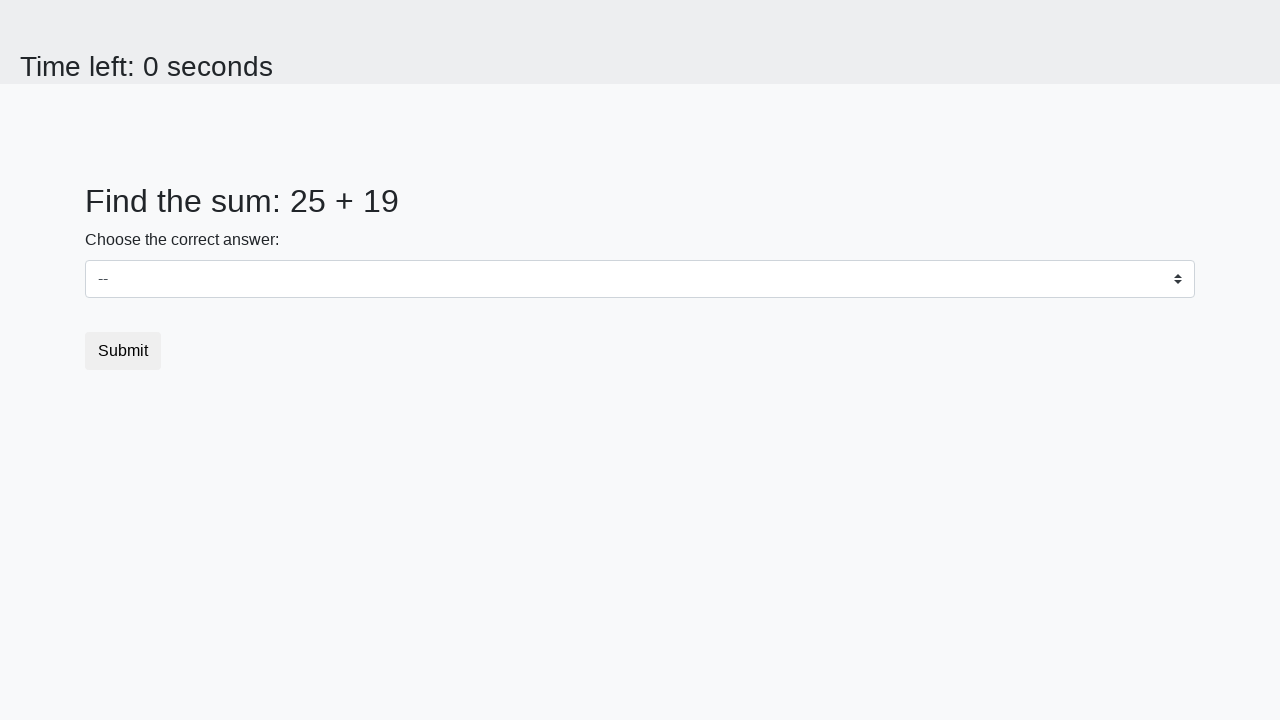

Calculated sum: 25 + 19 = 44
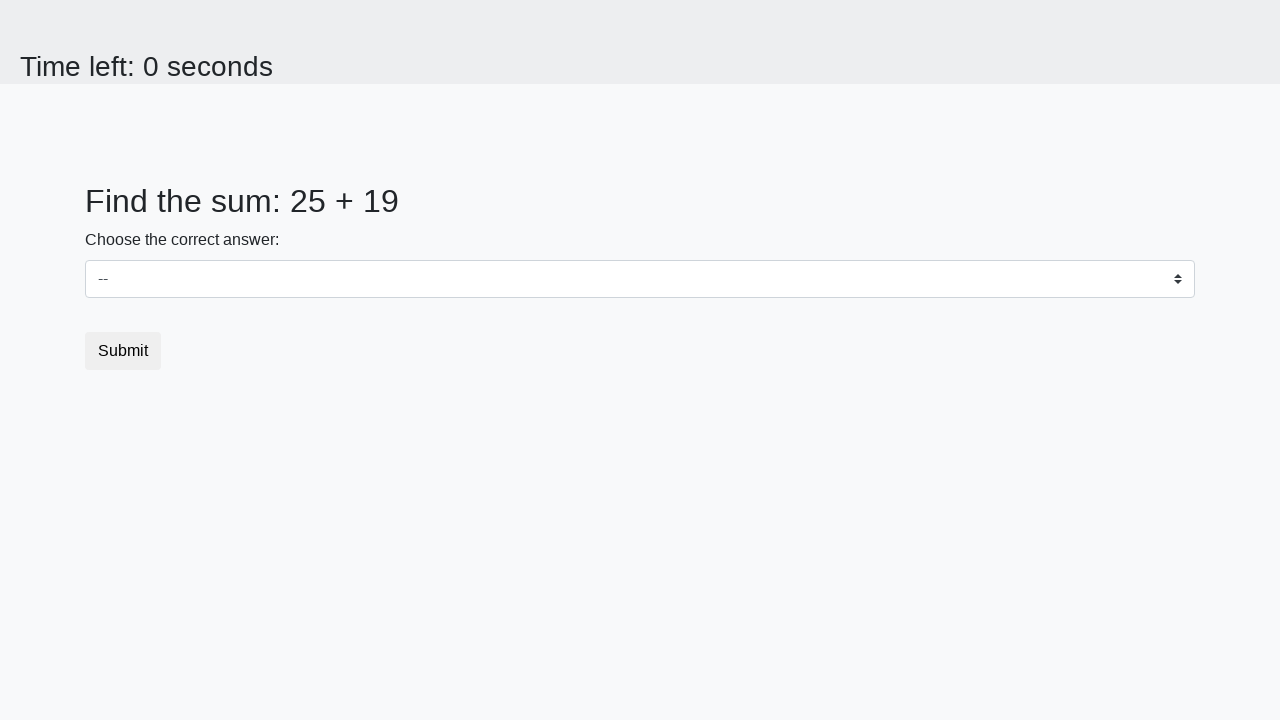

Selected value 44 from dropdown on select
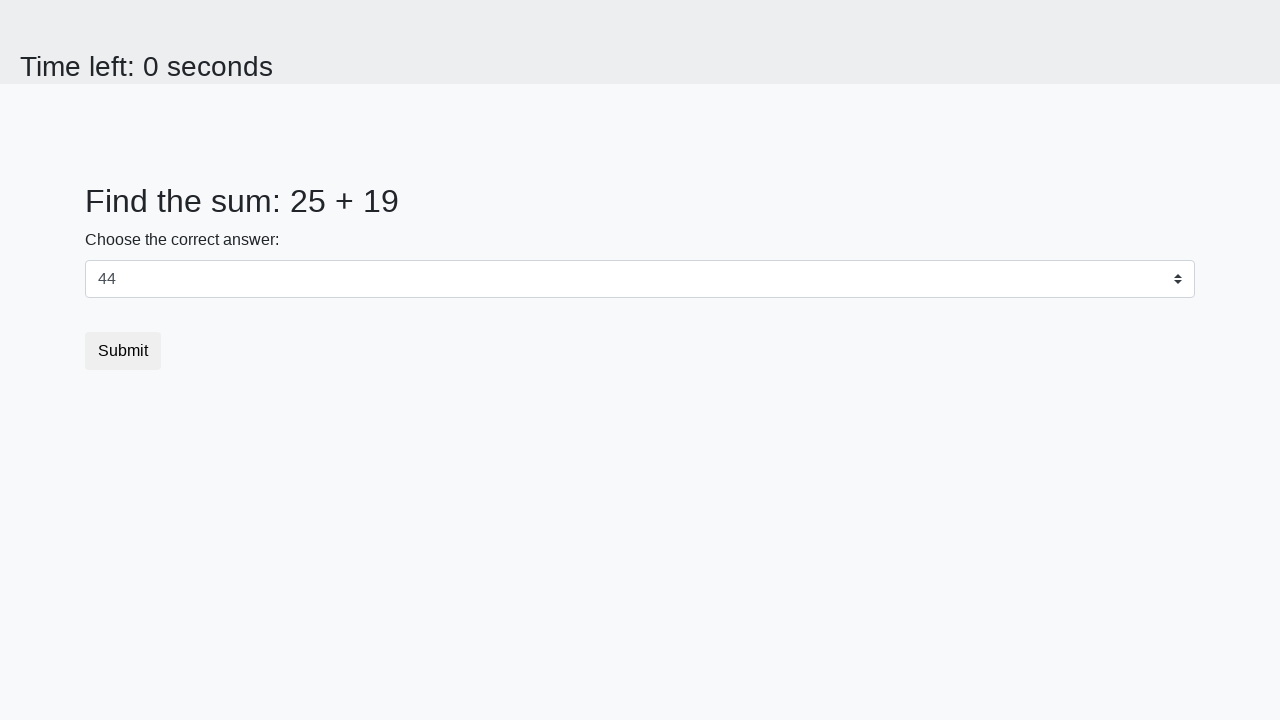

Clicked submit button at (123, 351) on button.btn.btn-default
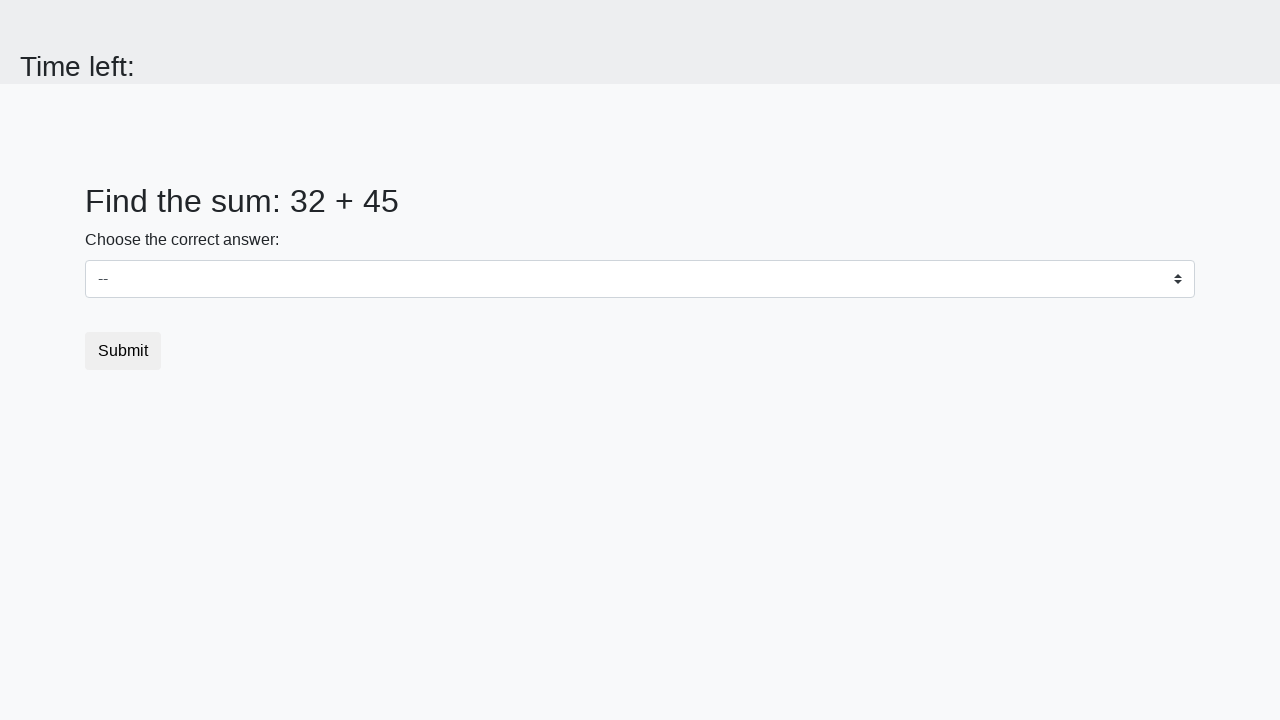

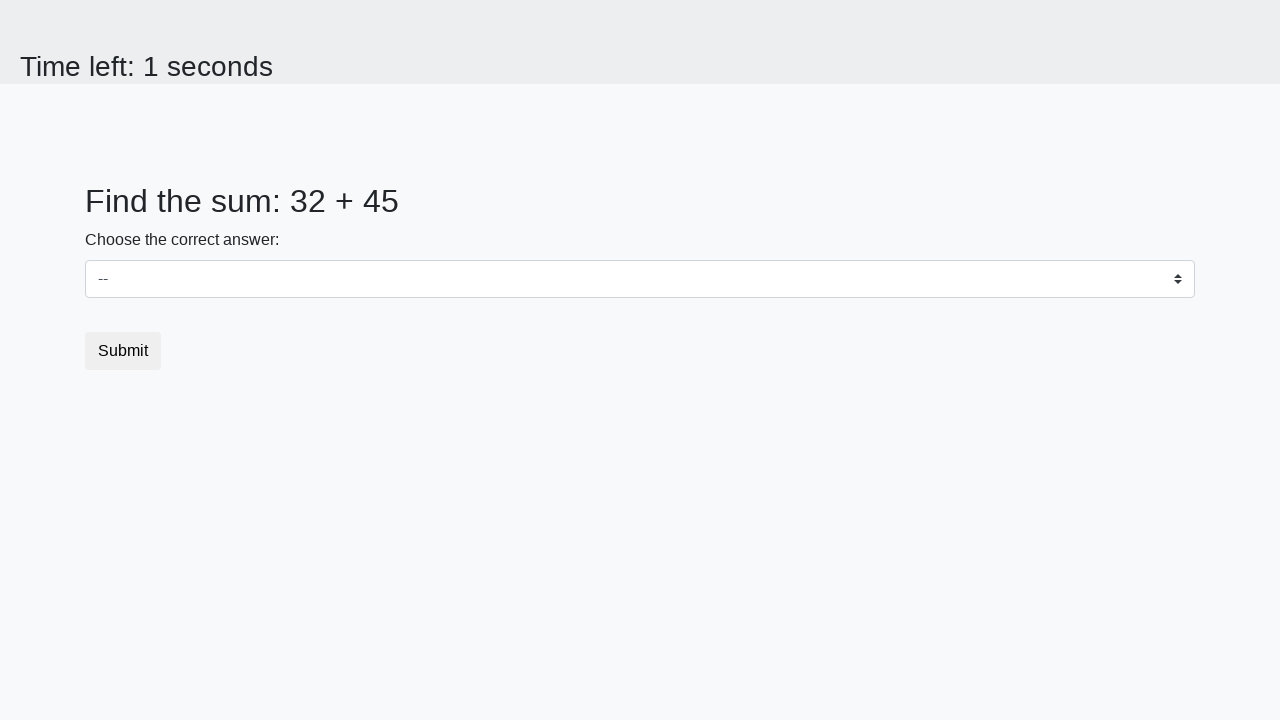